Tests form validation by submitting a form with an invalid email format and checking for validation errors

Starting URL: https://demoqa.com/webtables

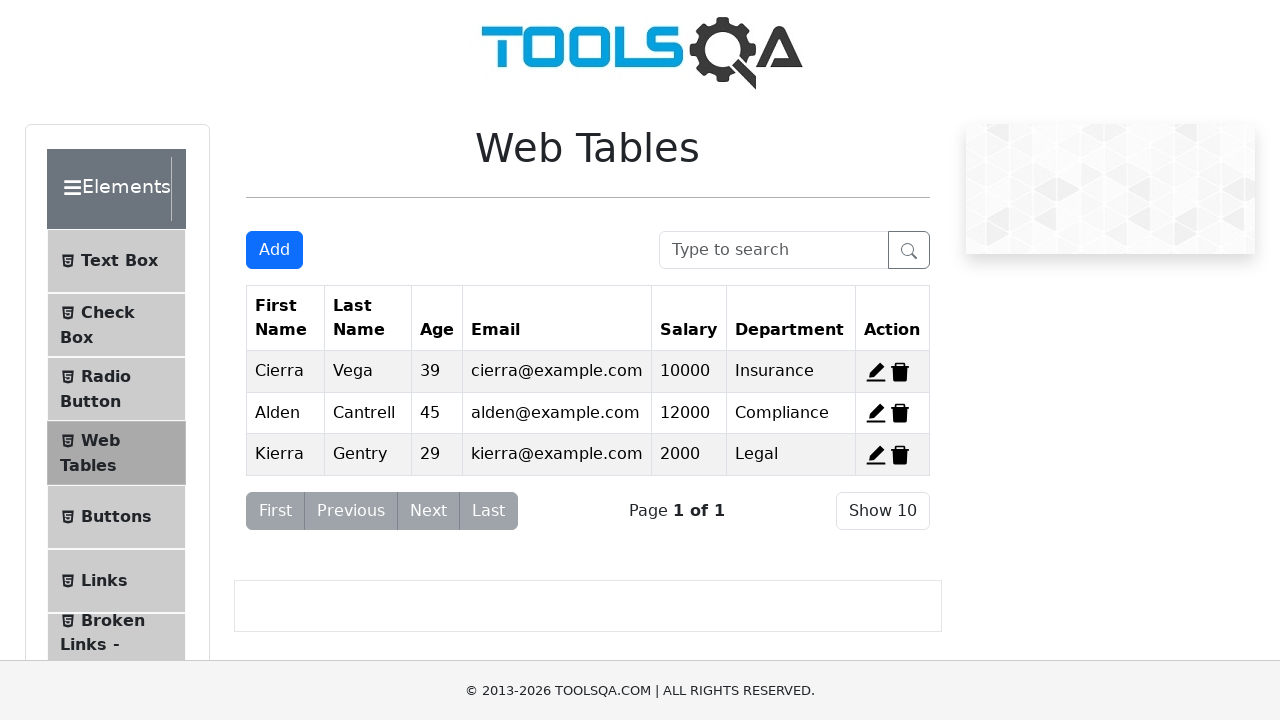

Clicked Add button to open form at (274, 250) on #addNewRecordButton
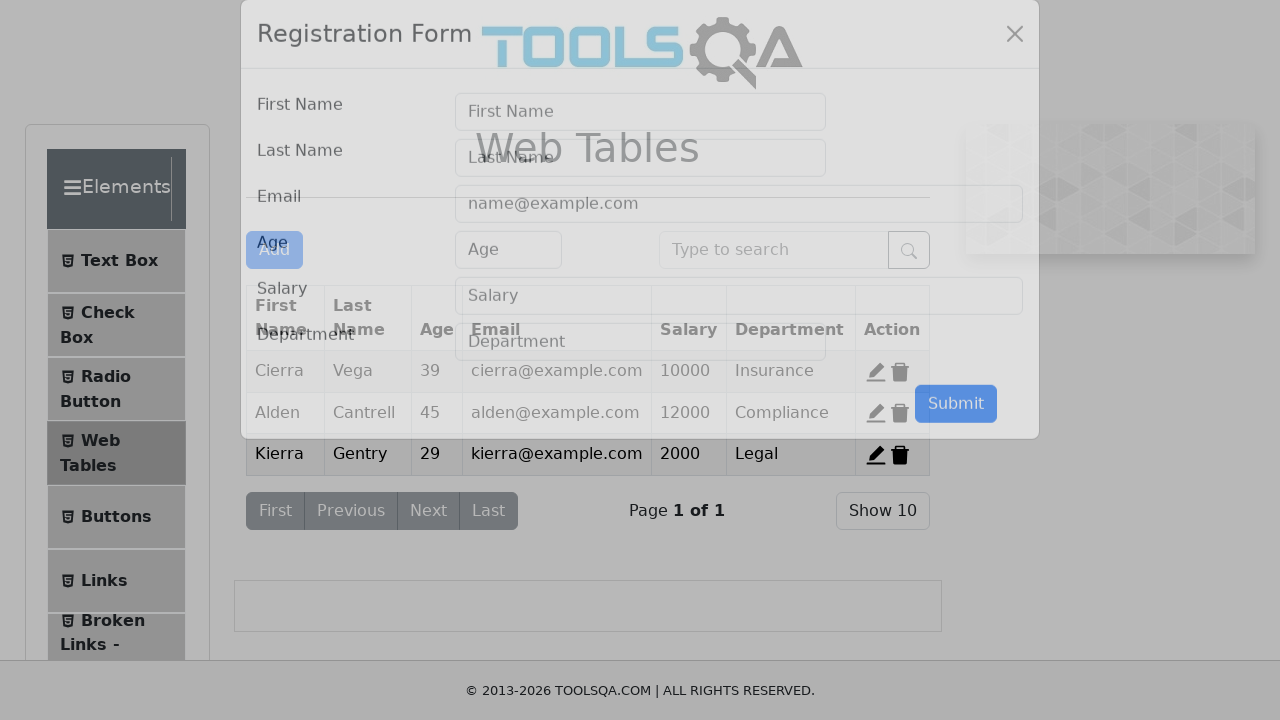

Filled first name field with 'Макар' on #firstName
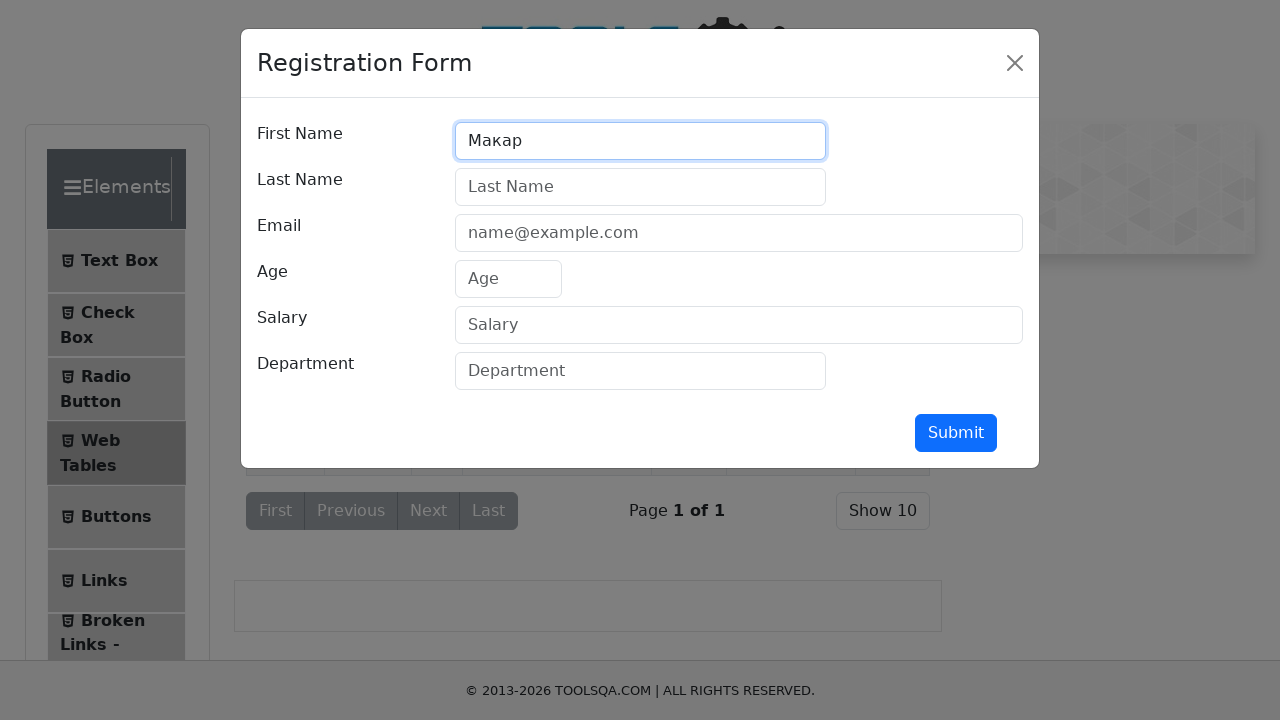

Filled last name field with 'Булкин' on #lastName
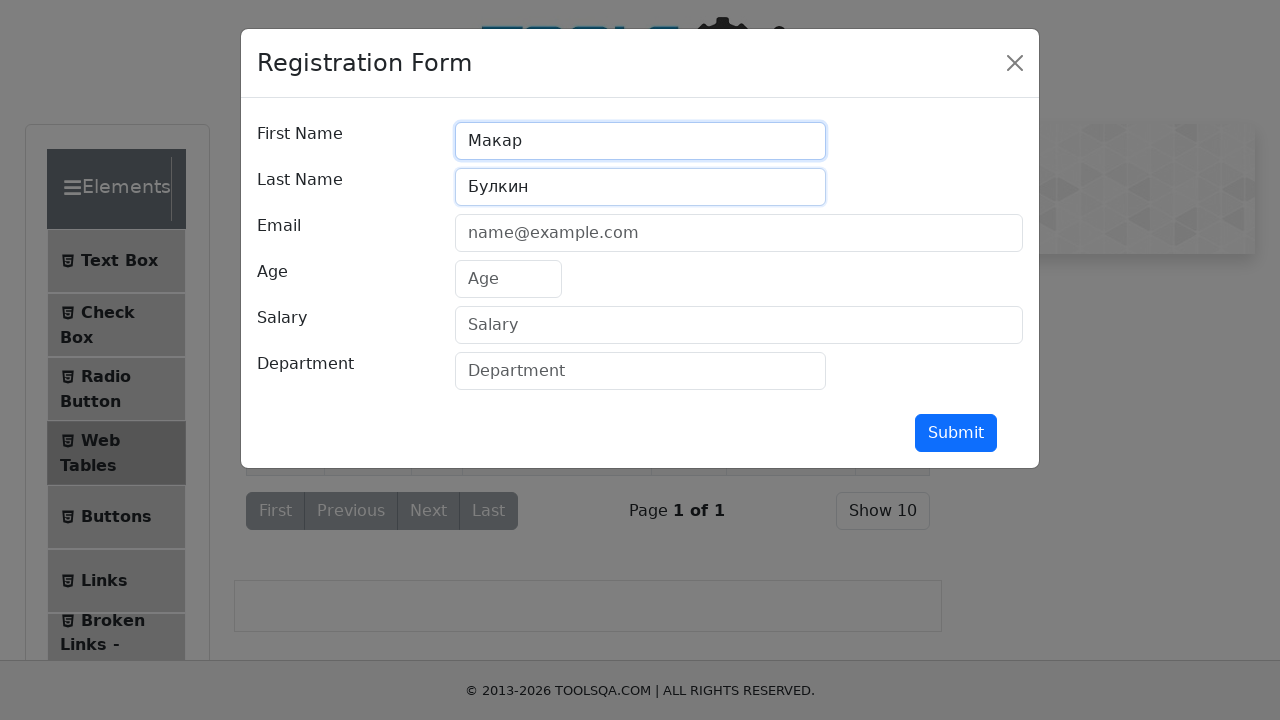

Filled email field with invalid format 'makar53ya.ru' (missing @) on #userEmail
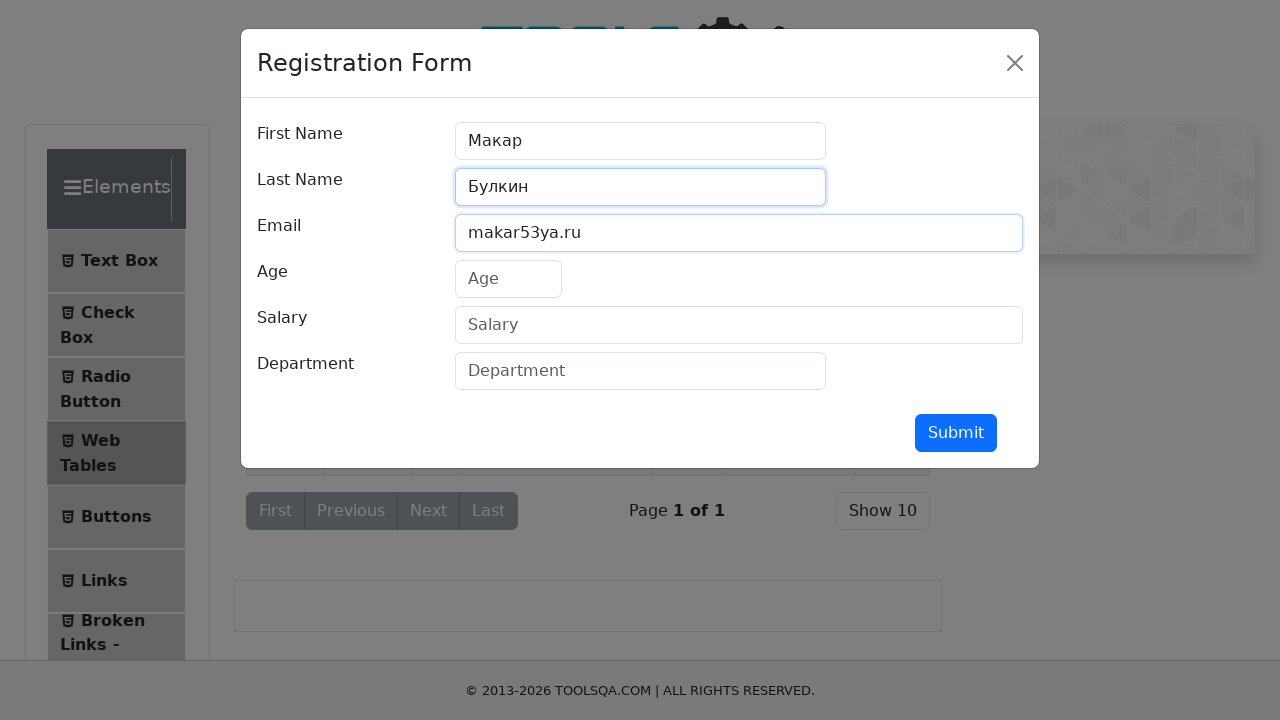

Filled age field with '10' on #age
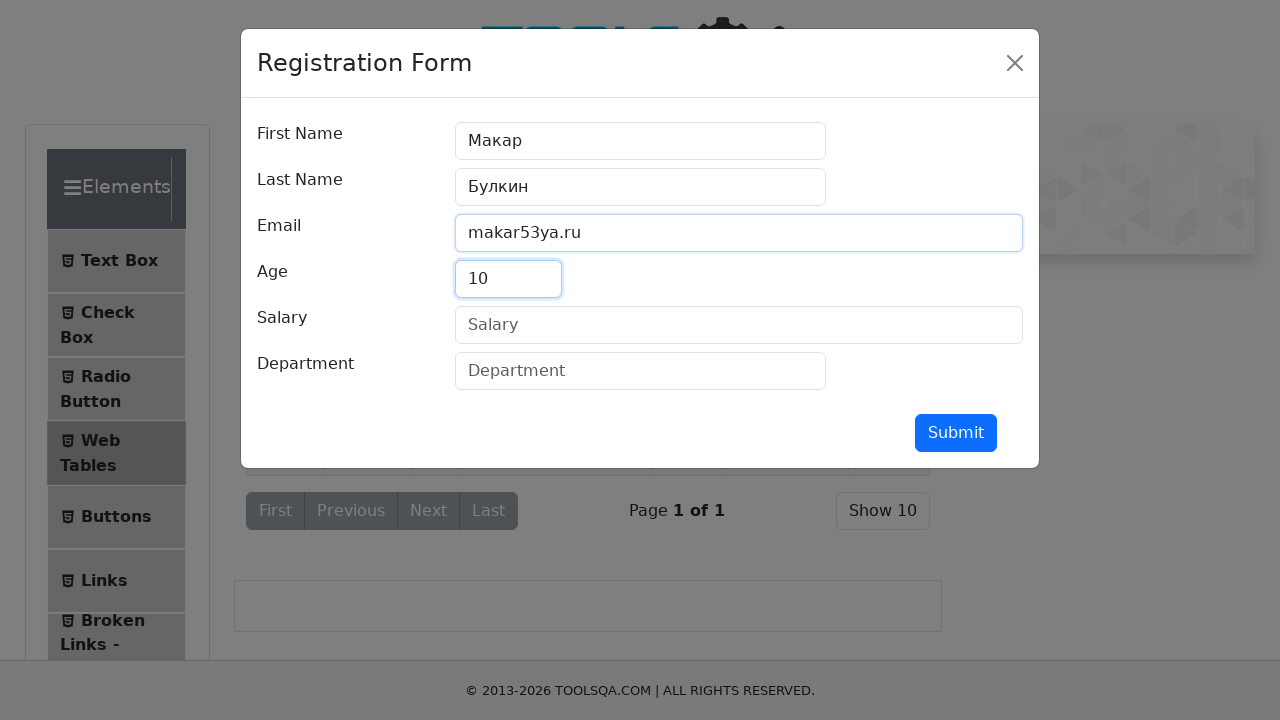

Filled salary field with '-' on #salary
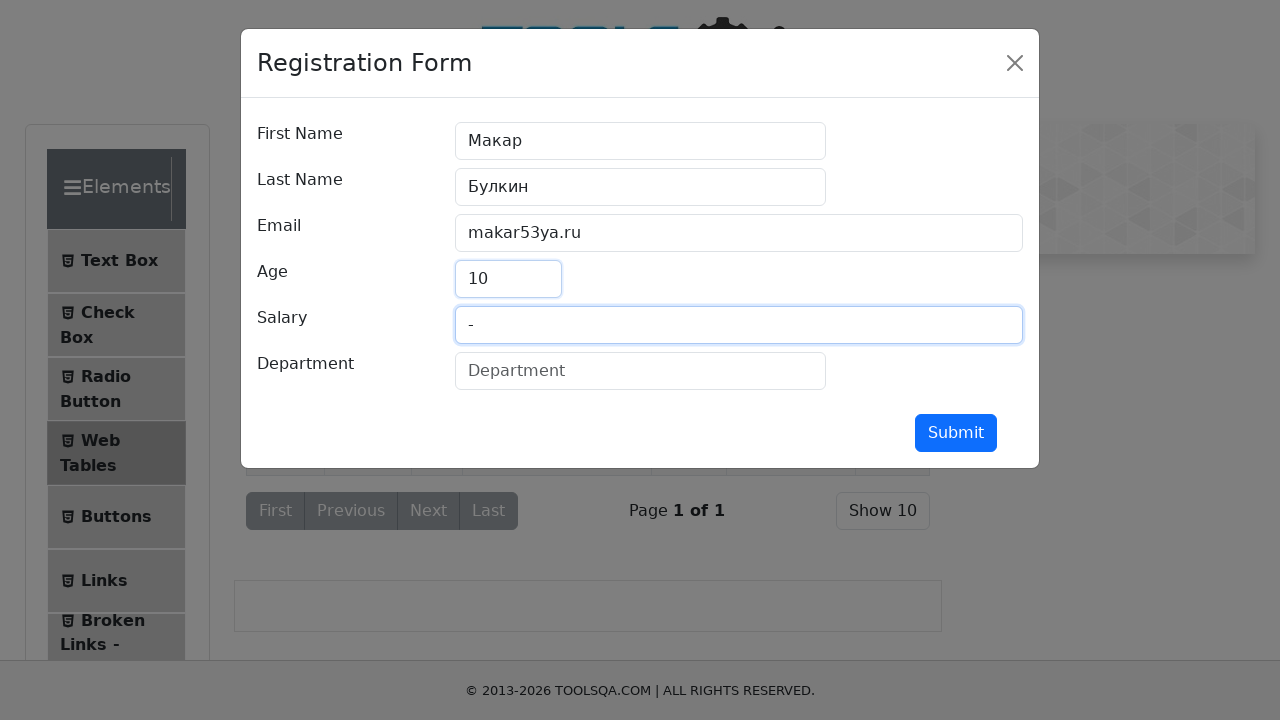

Filled department field with 'Отдел котоглажки' on #department
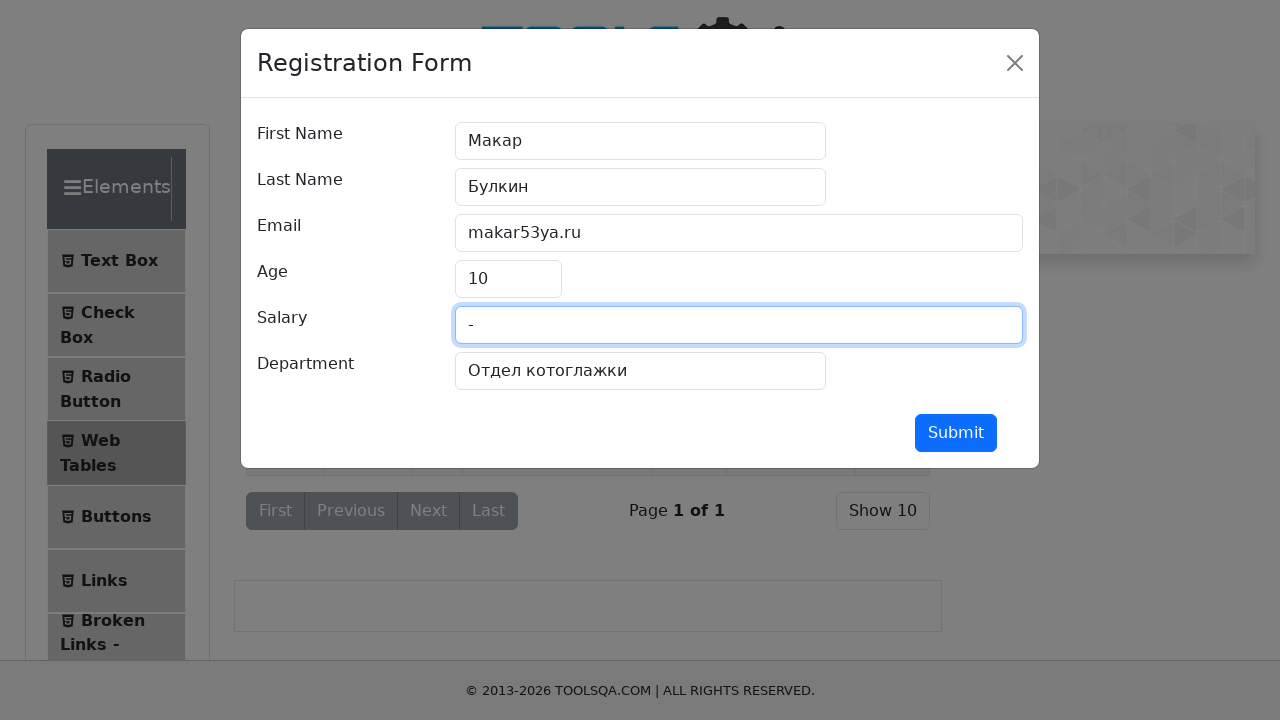

Clicked submit button to attempt form submission with invalid email at (956, 433) on #submit
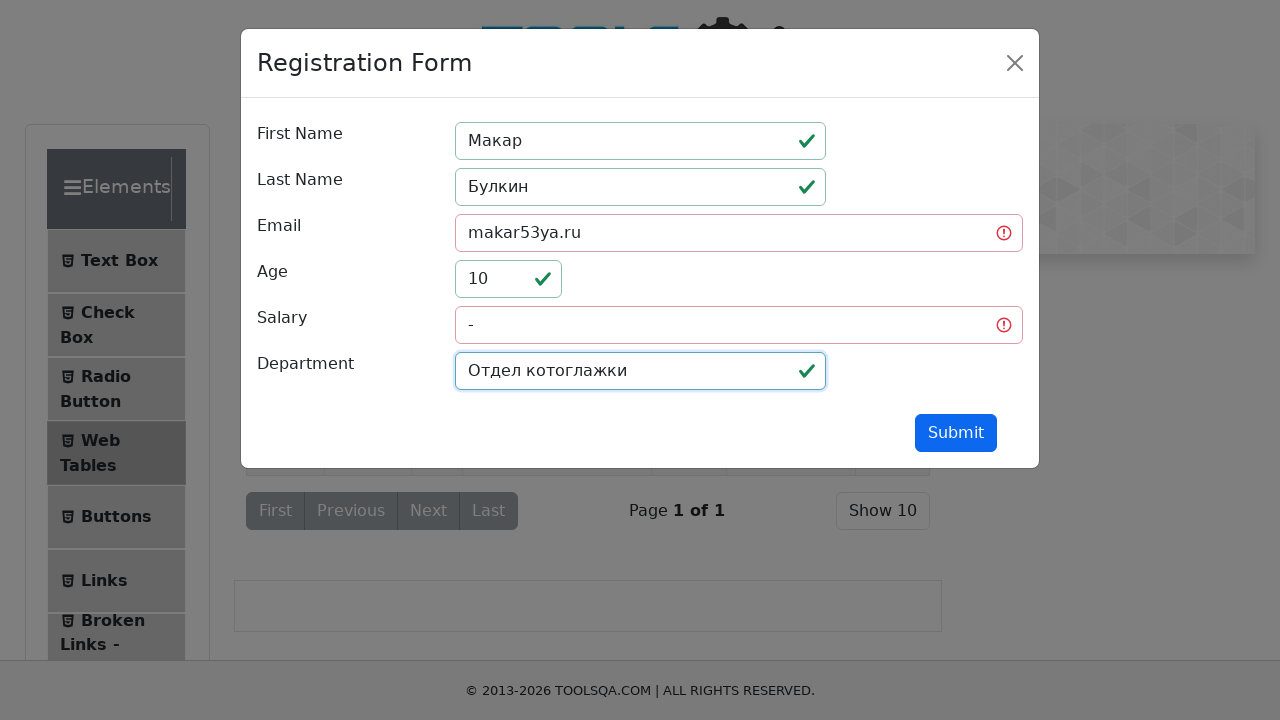

Validation error appeared confirming form validation failure
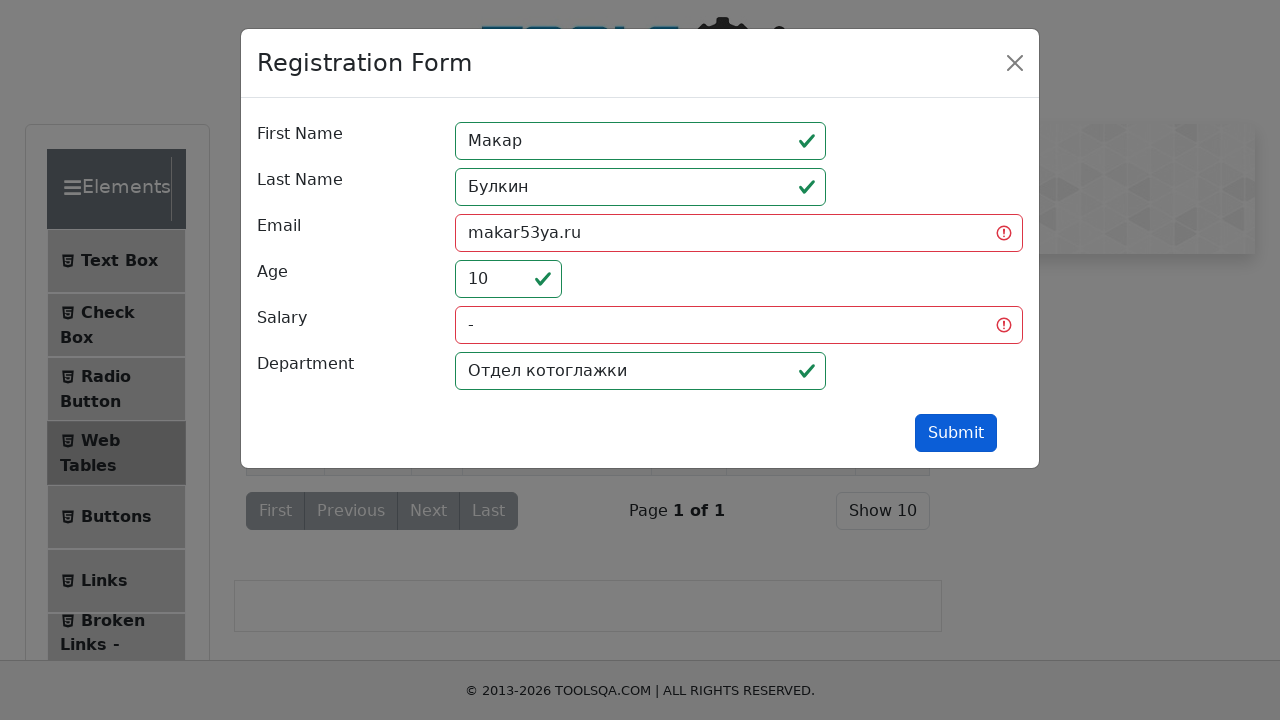

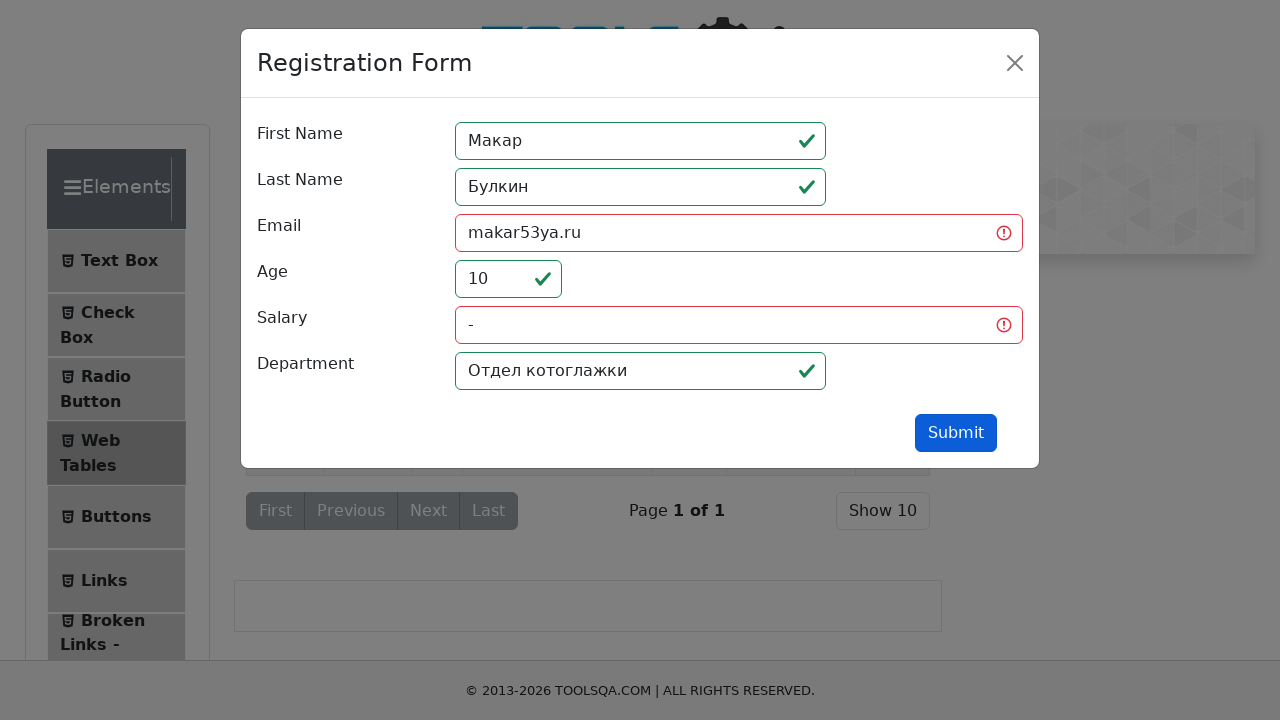